Clicks on Site Map link in footer and verifies navigation

Starting URL: https://awesomeqa.com/ui/

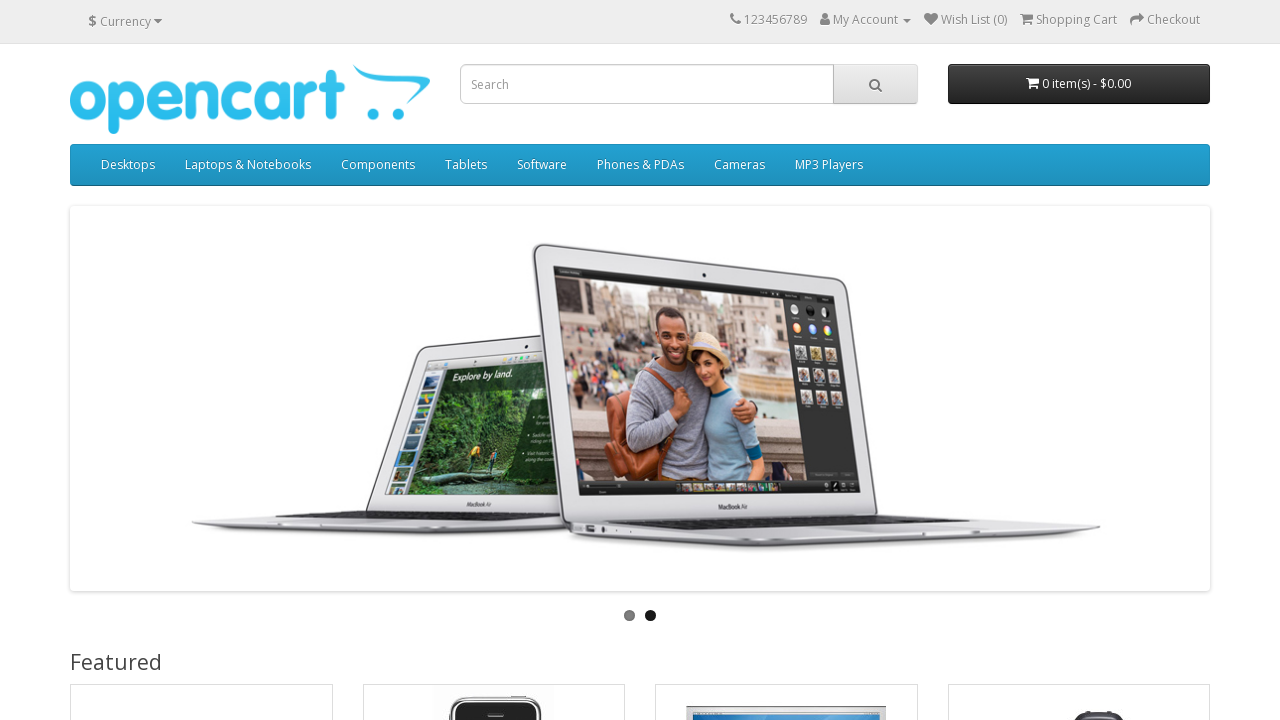

Clicked Site Map link in footer at (386, 588) on xpath=/html/body/footer/div/div/div[2]/ul/li[3]/a
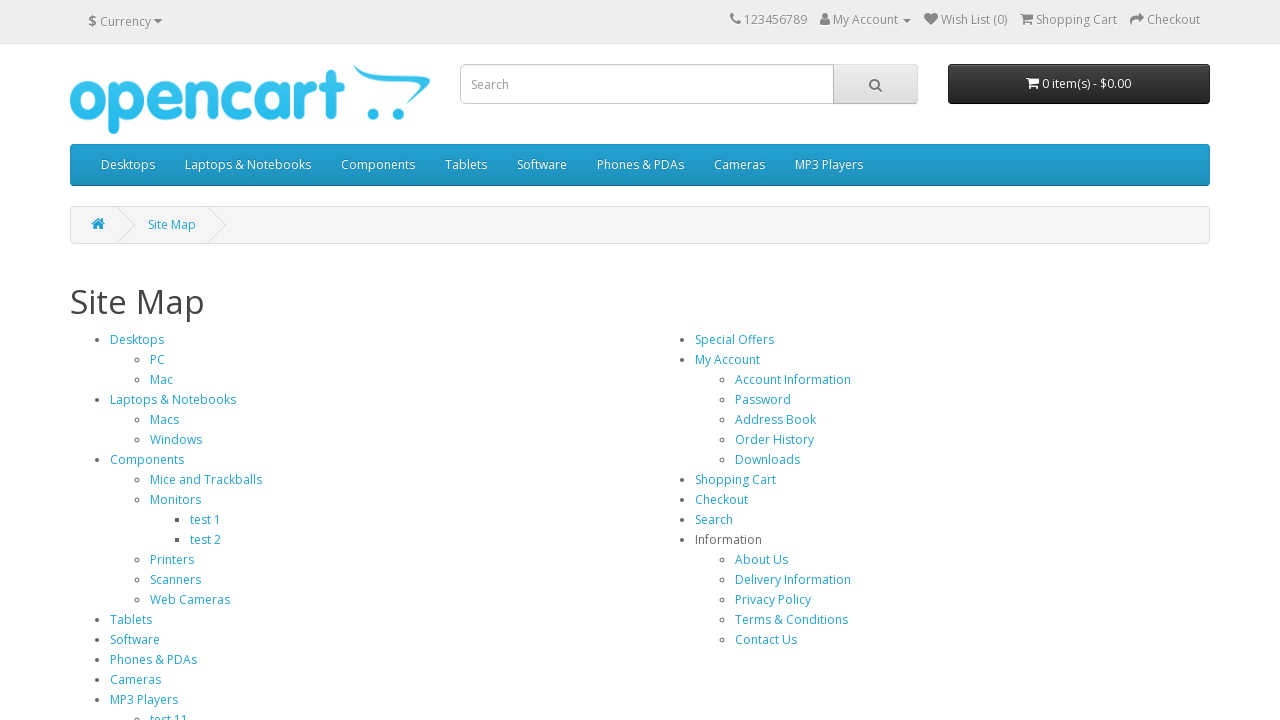

Verified page title is 'Site Map'
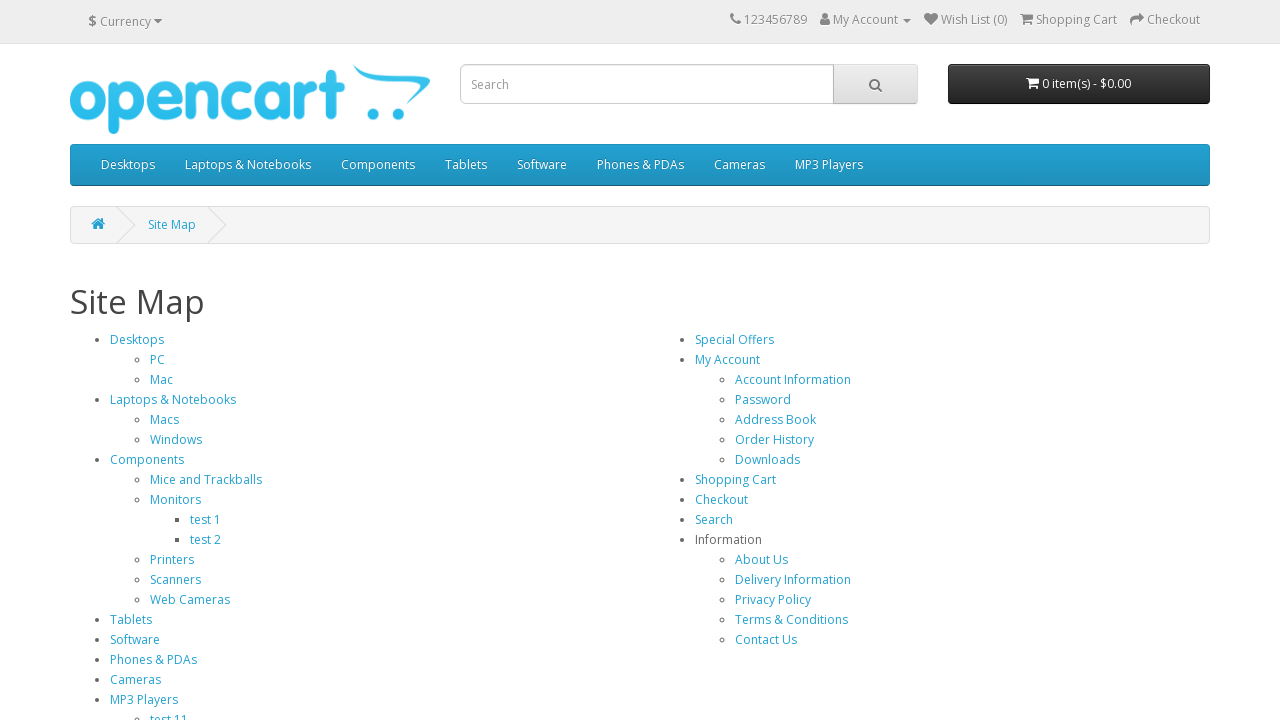

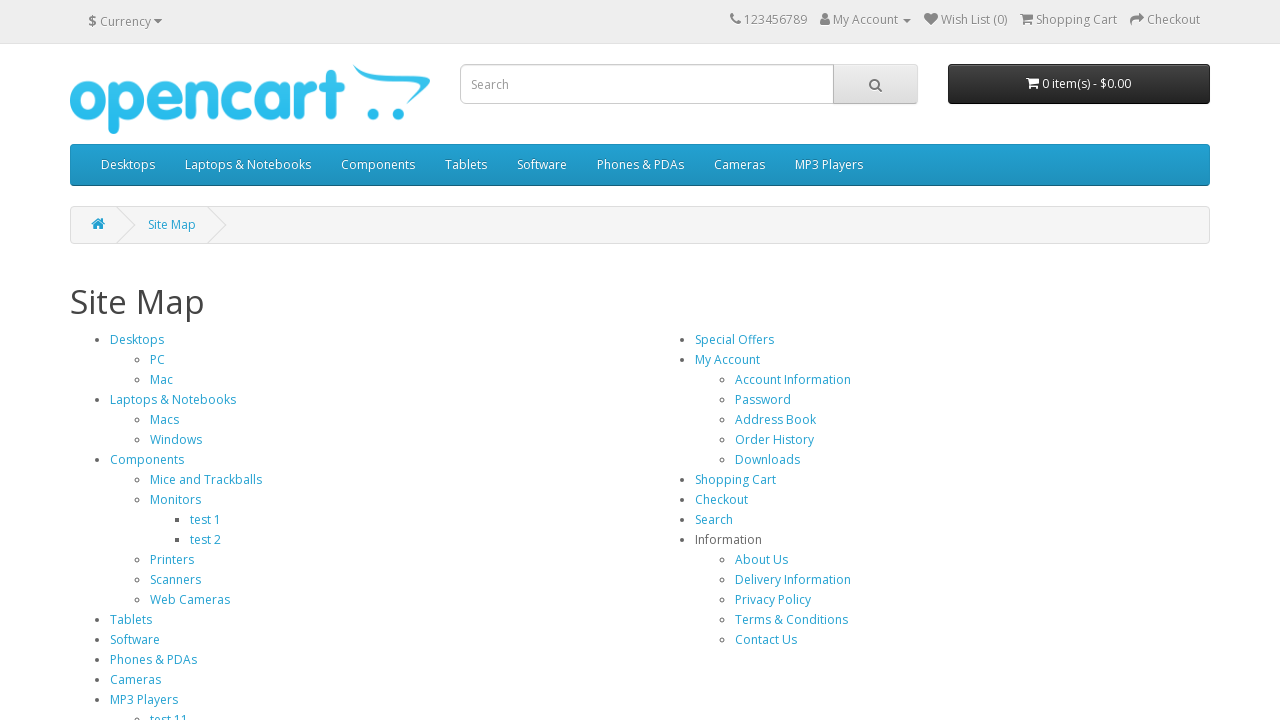